Tests a registration form by filling in required fields (first name, last name, email) and submitting the form, then verifies successful registration message is displayed

Starting URL: http://suninjuly.github.io/registration1.html

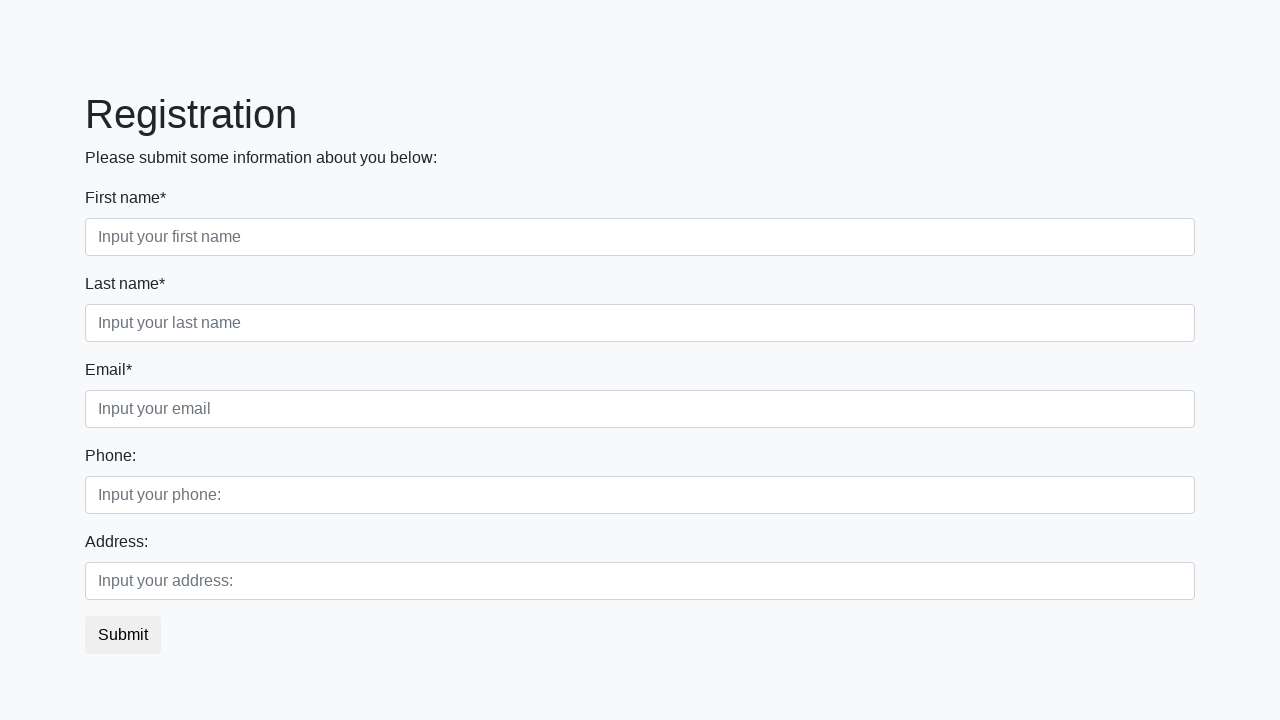

Filled first name field with 'Ivan' on div.first_block input.form-control.first
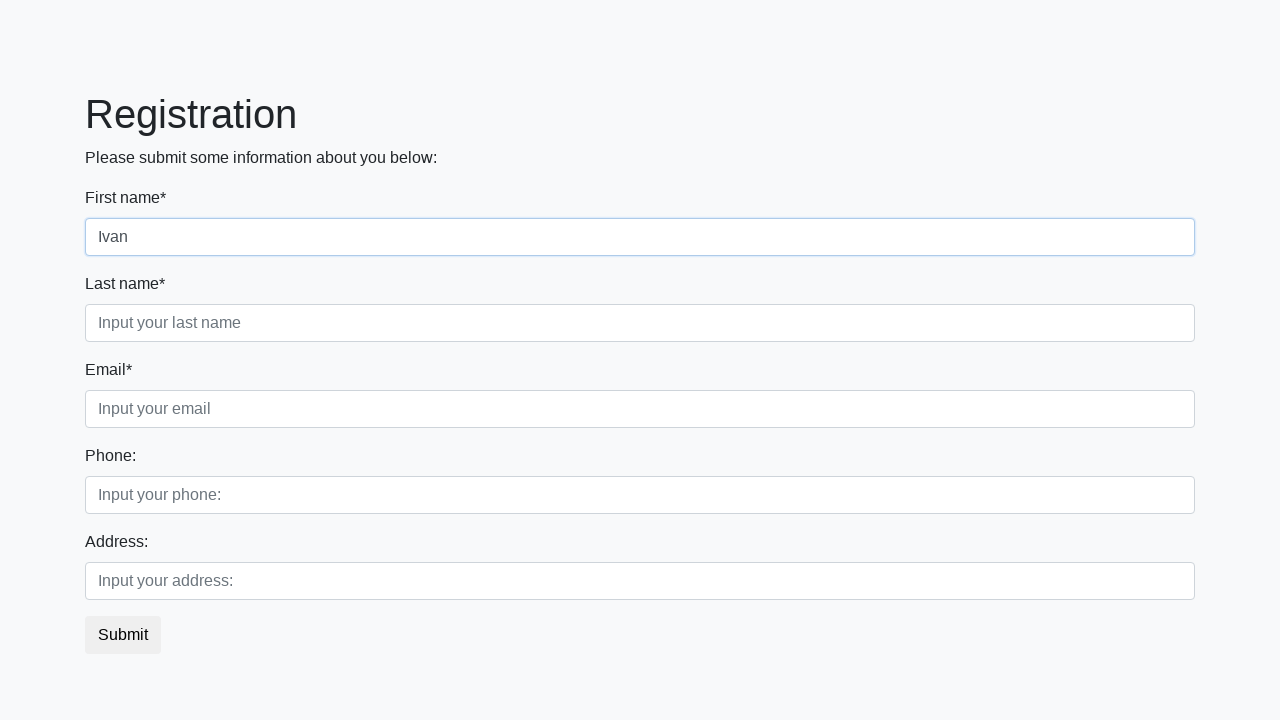

Filled last name field with 'Chernogolov' on div.first_block input.form-control.second
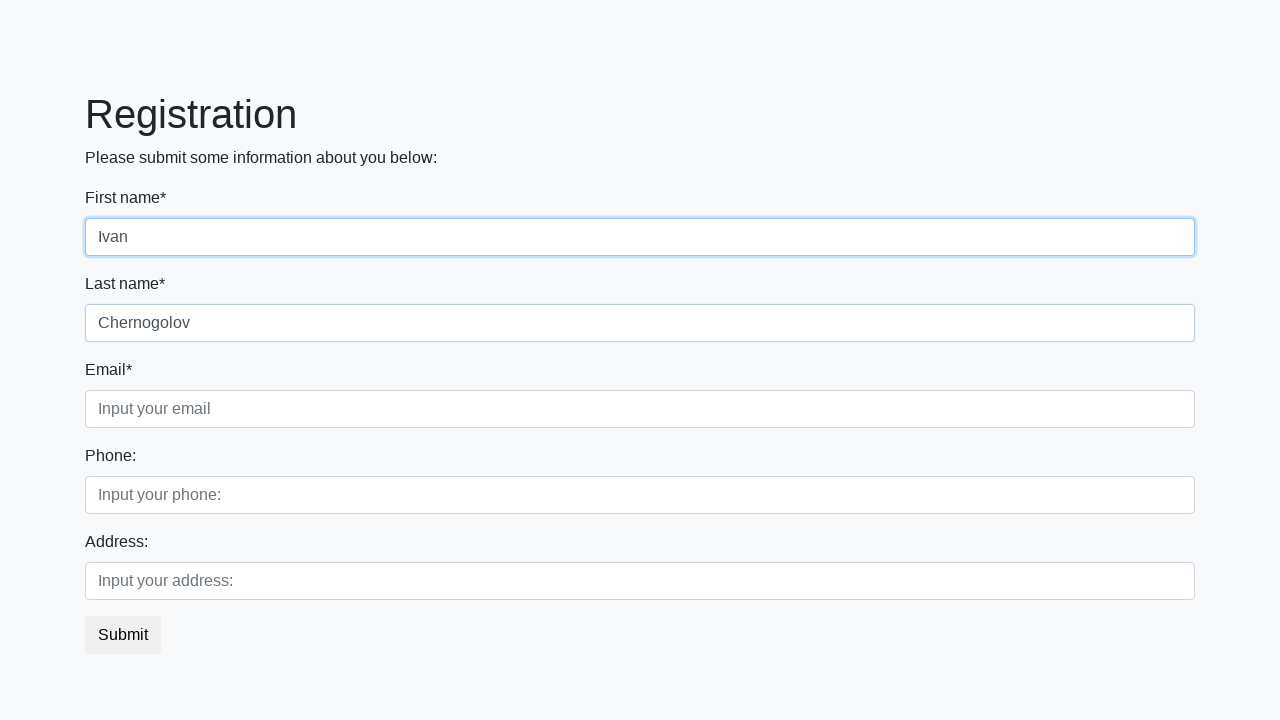

Filled email field with 'Chernog@ol.ov' on div.first_block input.form-control.third
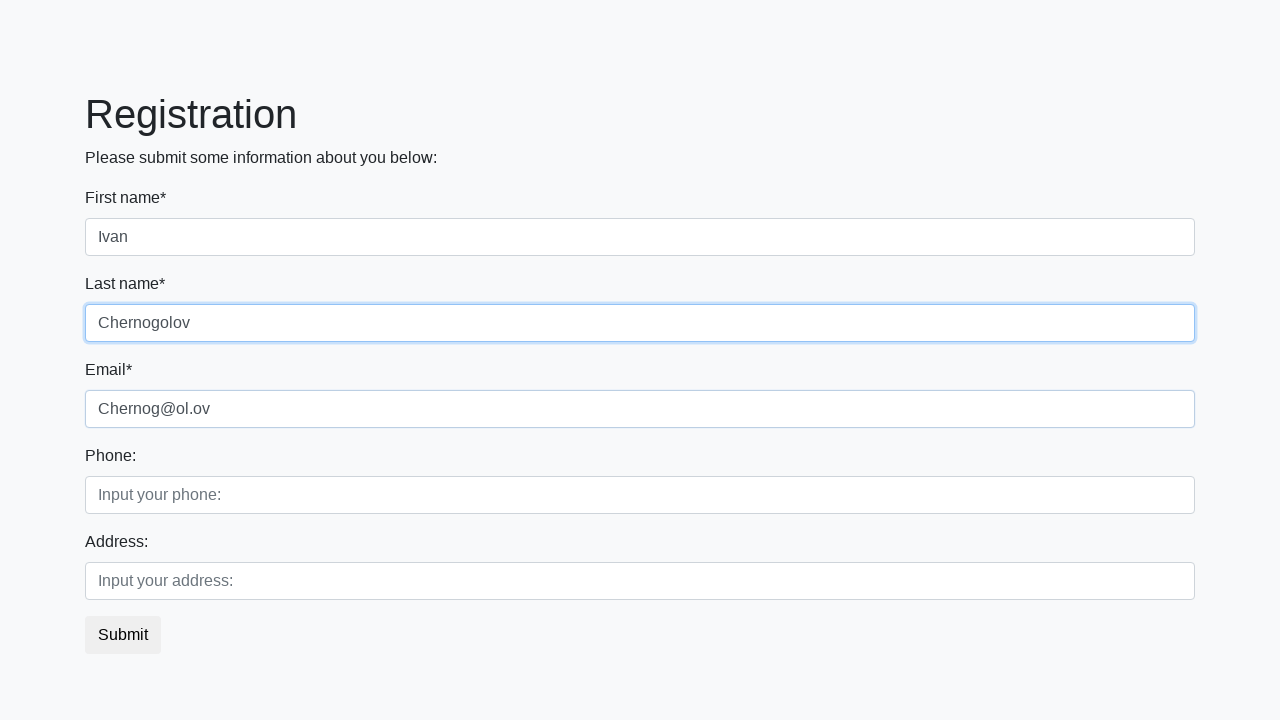

Clicked submit button to register at (123, 635) on button.btn
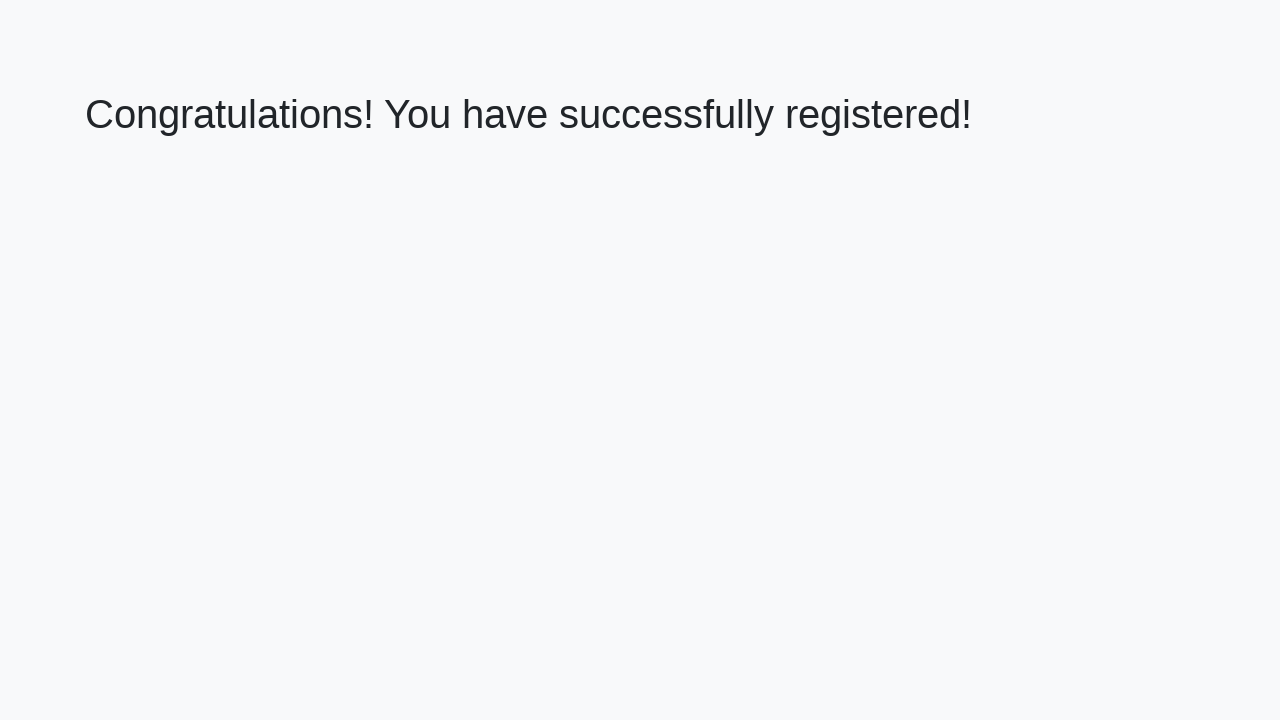

Success message heading loaded
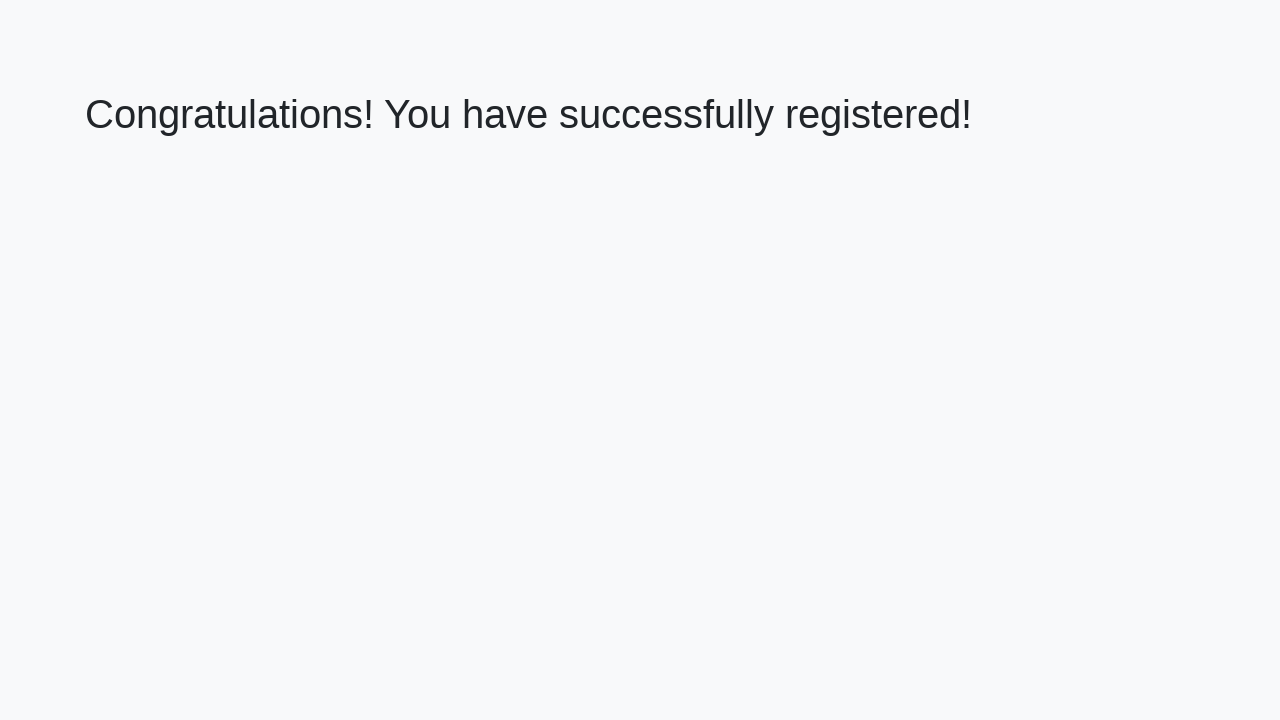

Retrieved success message text
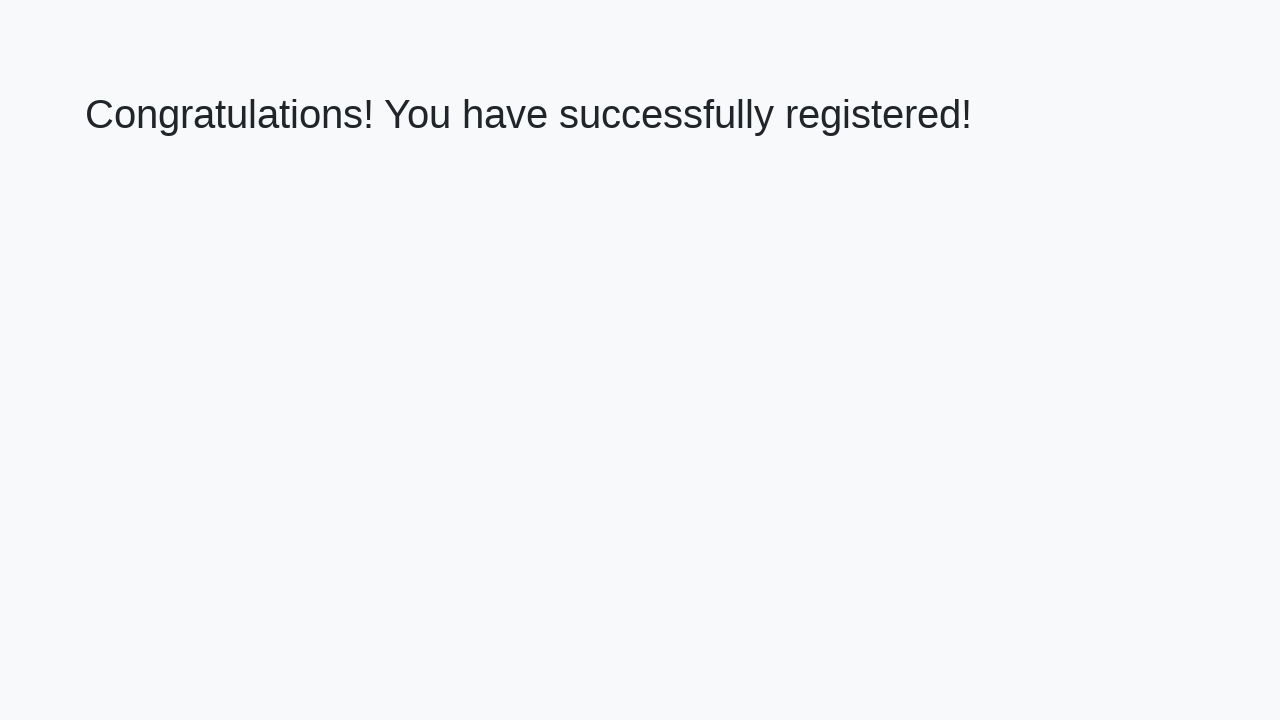

Verified successful registration message: 'Congratulations! You have successfully registered!'
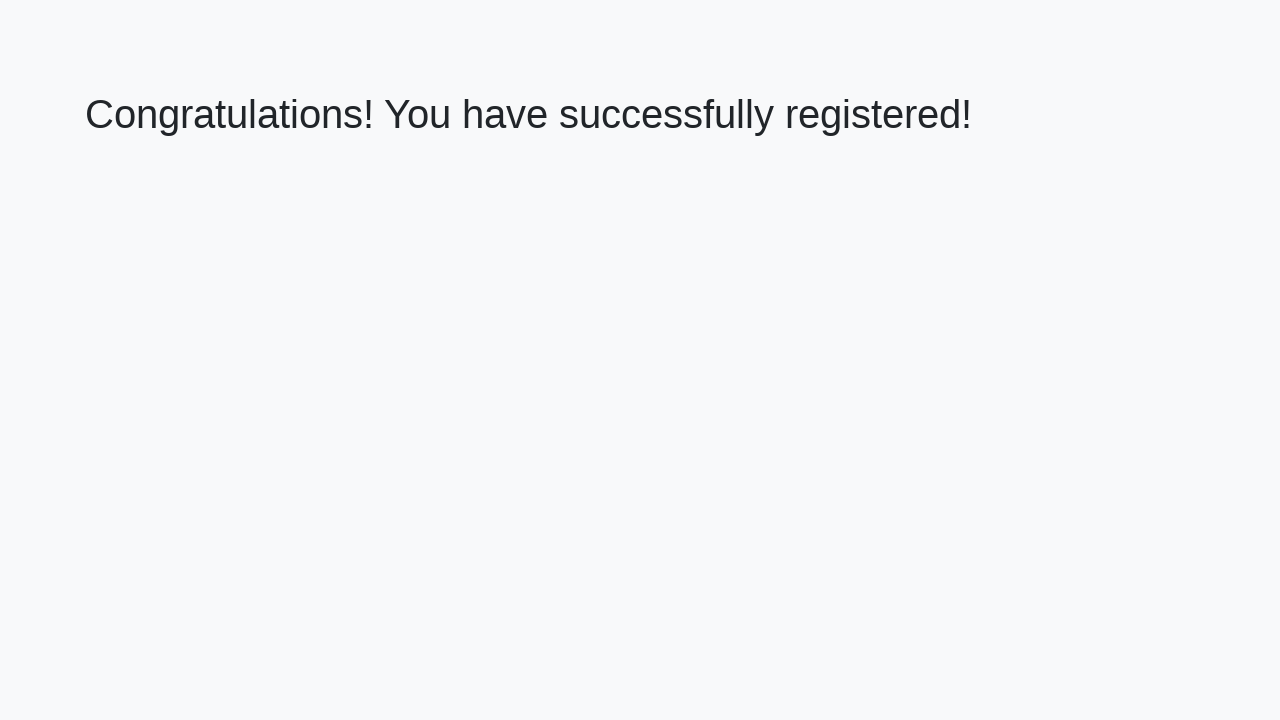

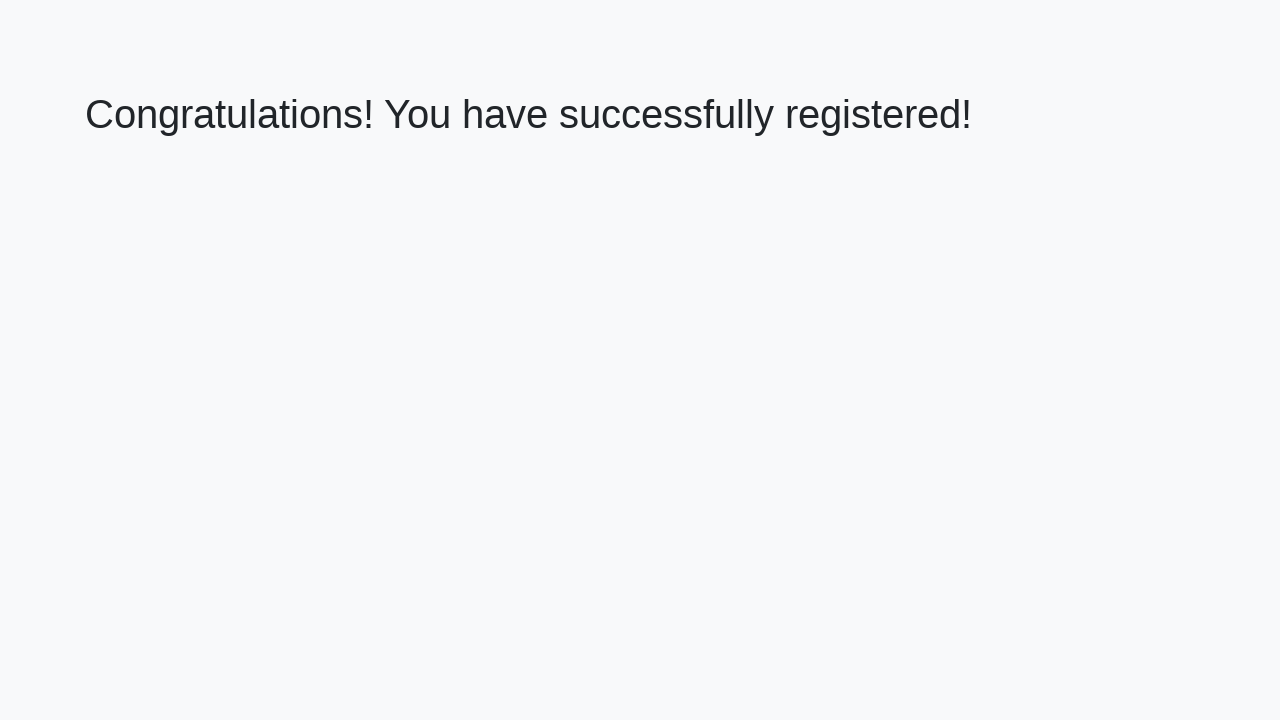